Navigates to a quotes website and clicks through multiple pages using the "Next" button to browse through paginated content.

Starting URL: http://quotes.toscrape.com/

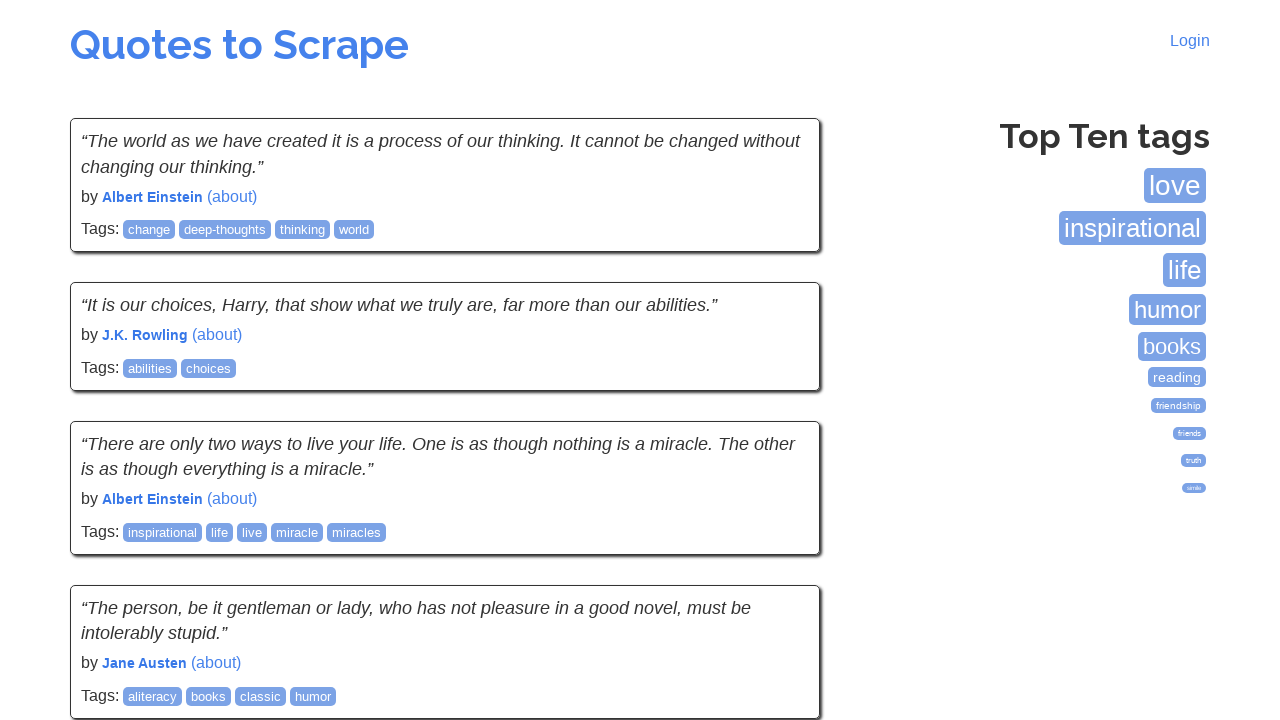

Tags box loaded on quotes website
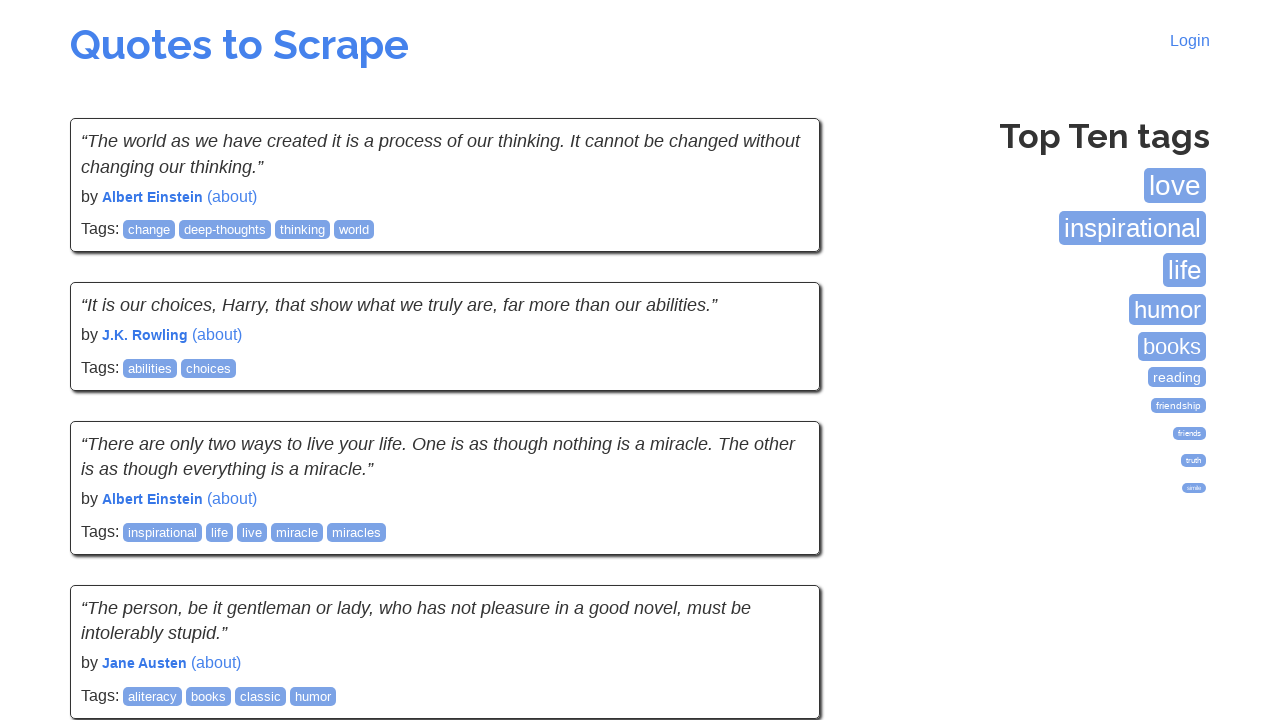

Quote text elements loaded on page
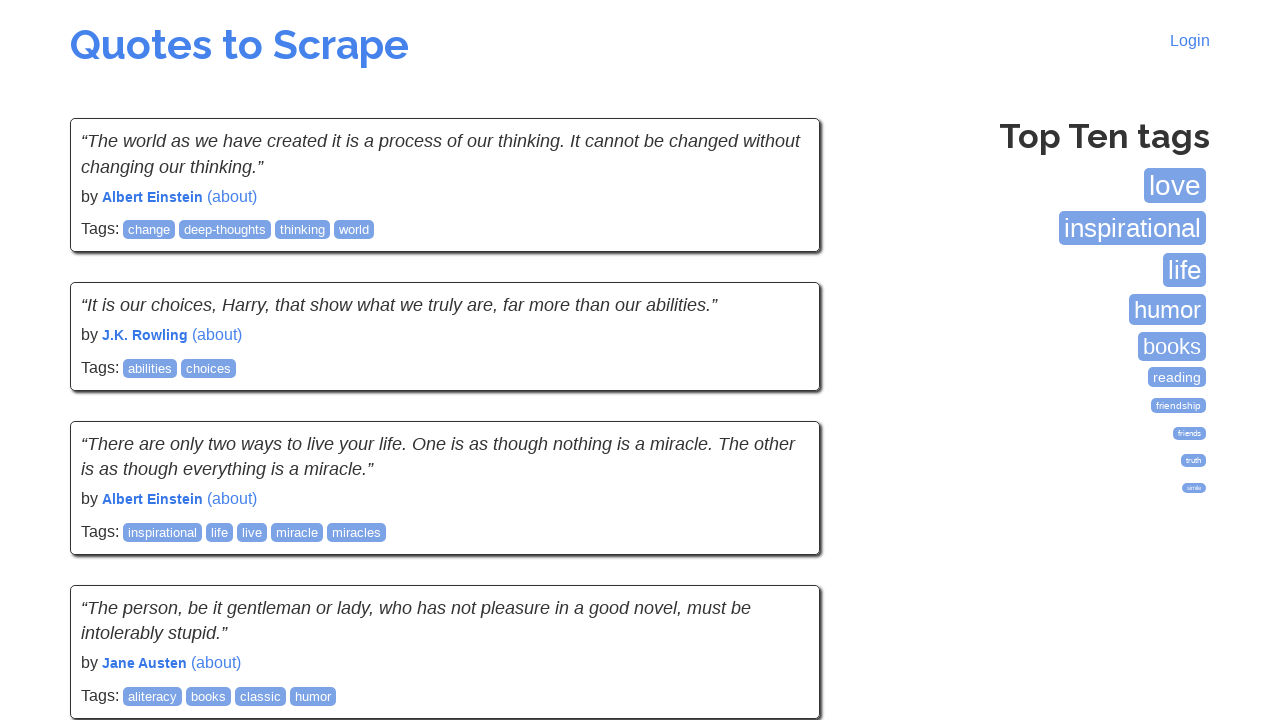

Quote text elements visible on current page
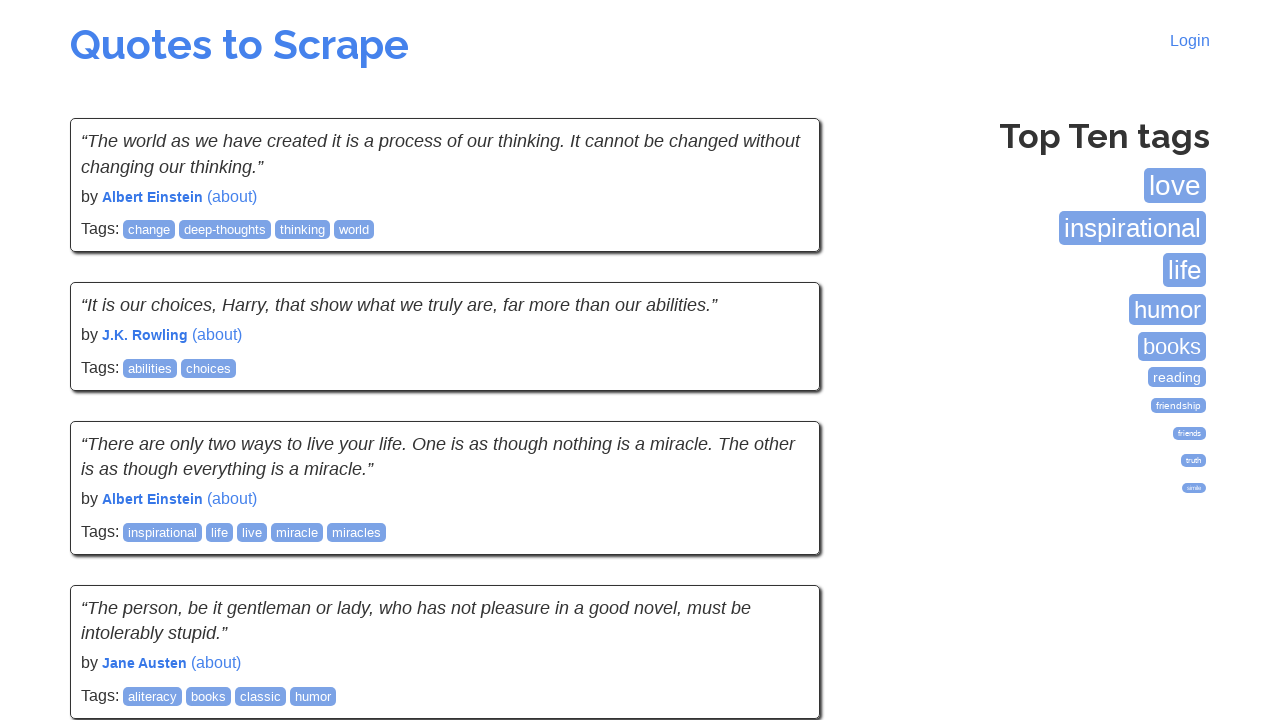

Clicked Next button to navigate to next page at (778, 542) on li.next a
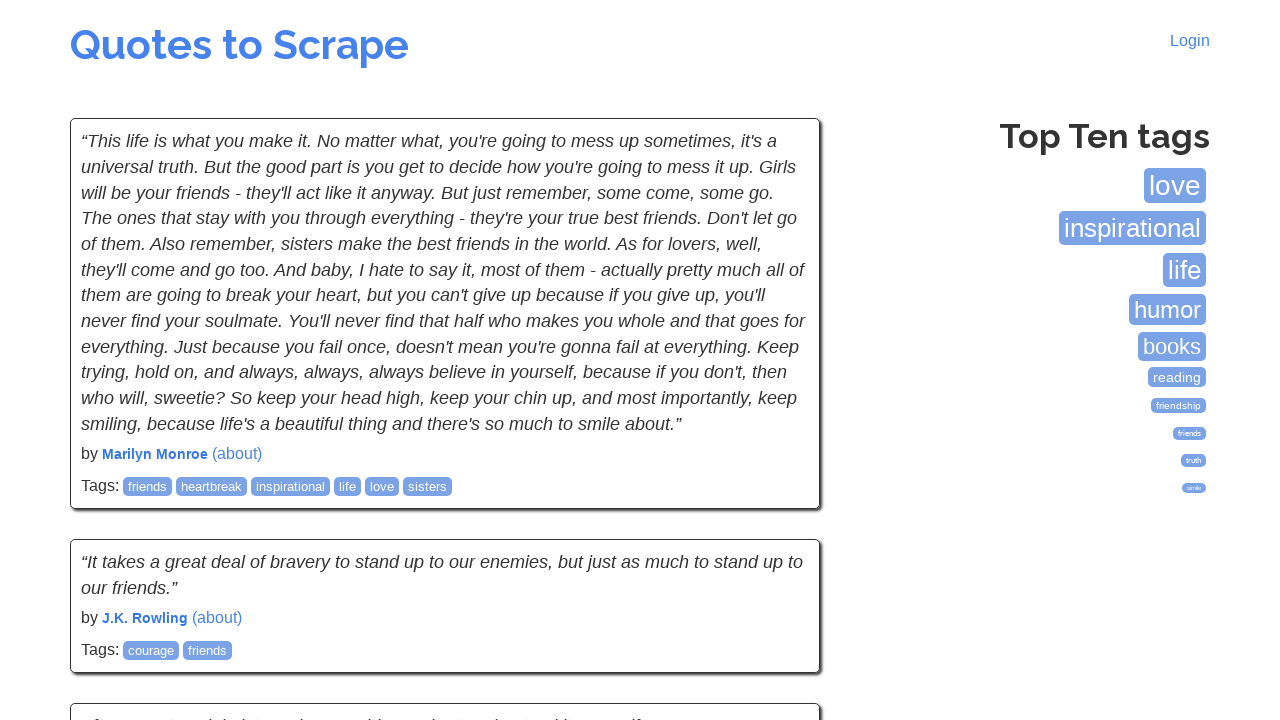

Quote text elements visible on current page
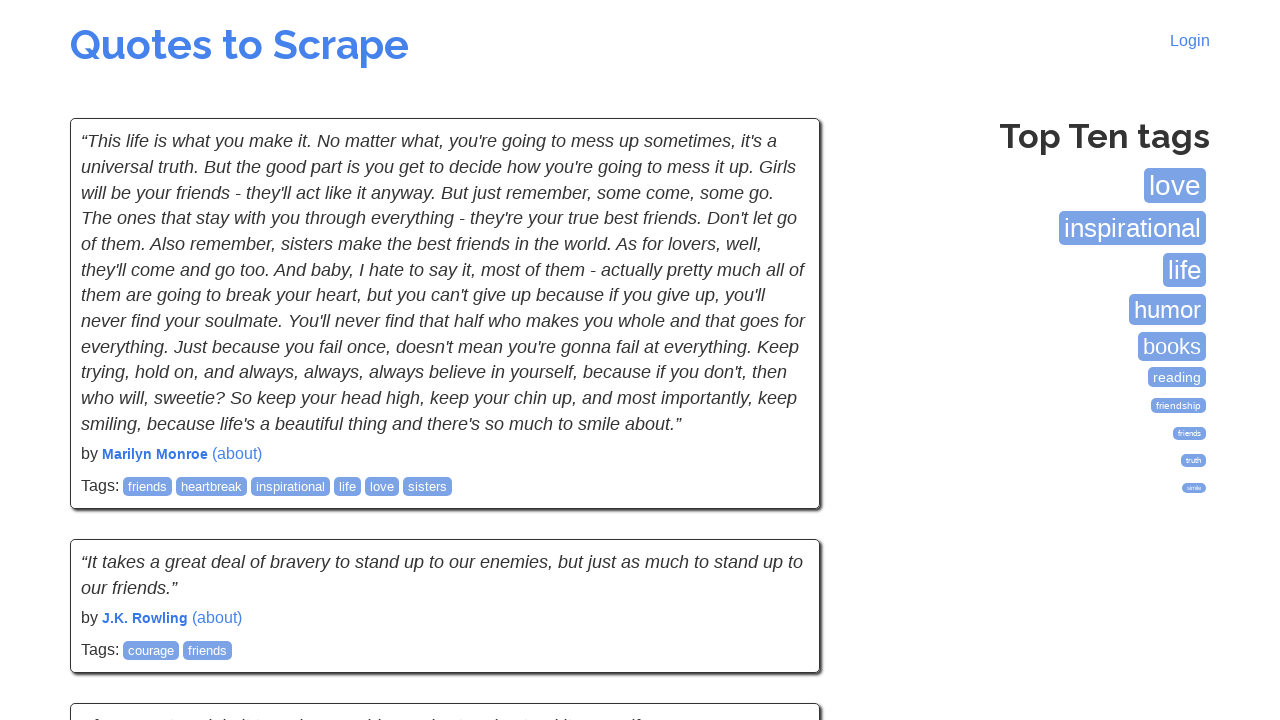

Clicked Next button to navigate to next page at (778, 542) on li.next a
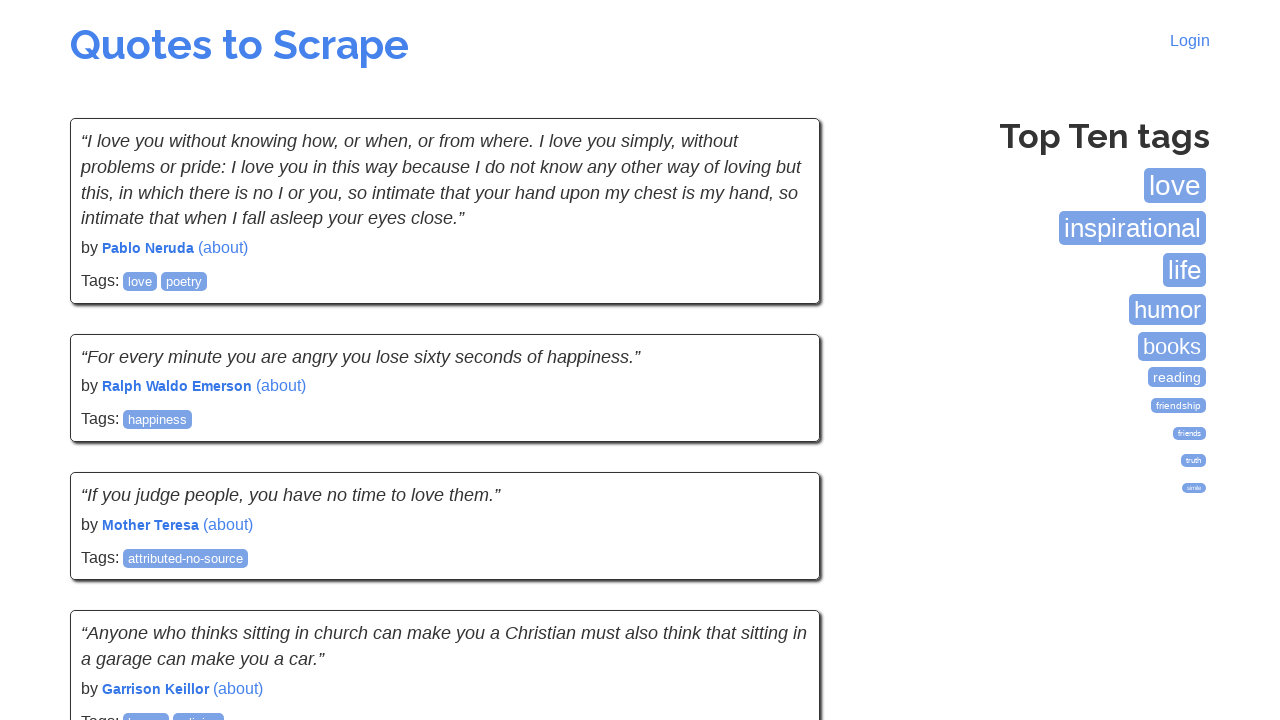

Quote text elements visible on current page
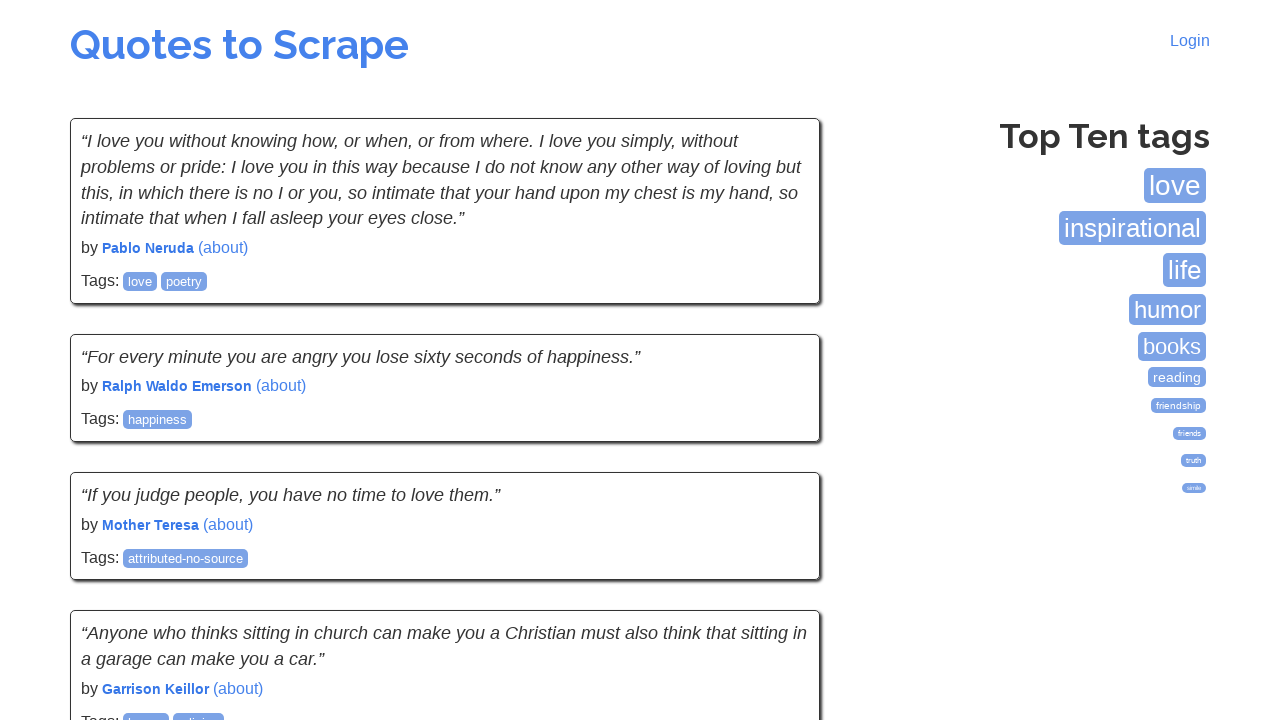

Clicked Next button to navigate to next page at (778, 542) on li.next a
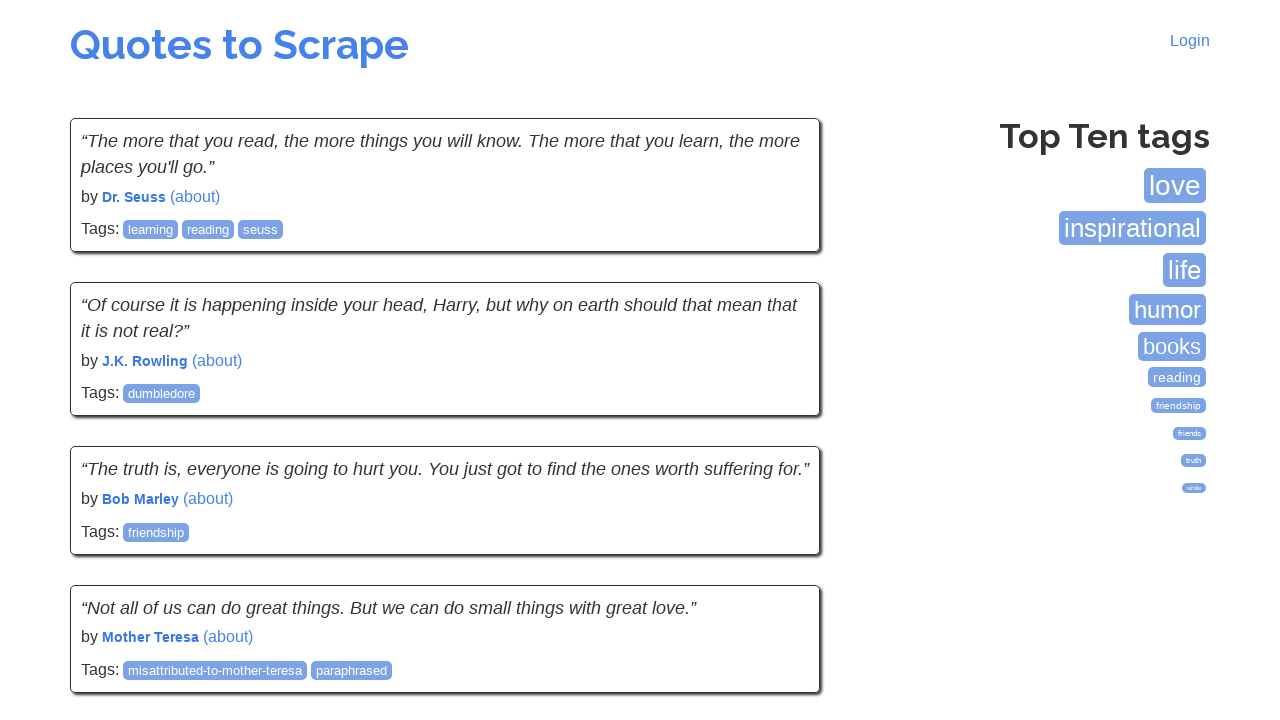

Quote text elements visible on current page
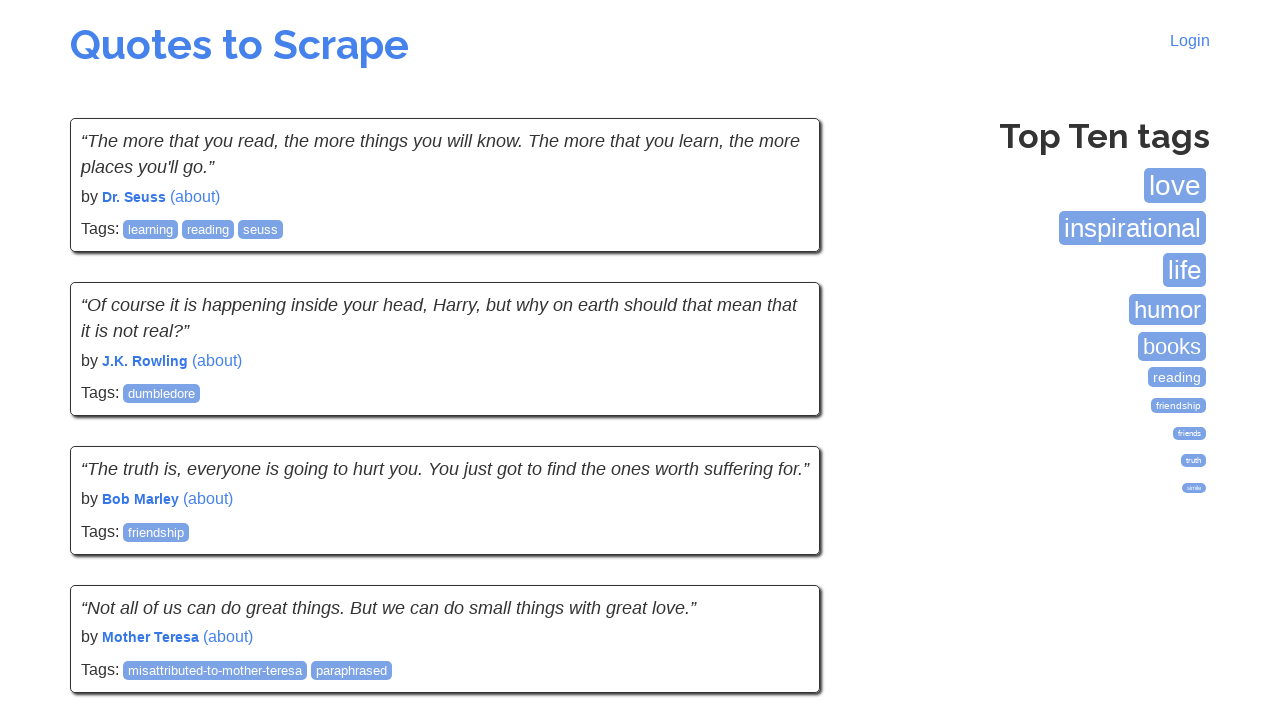

Clicked Next button to navigate to next page at (778, 542) on li.next a
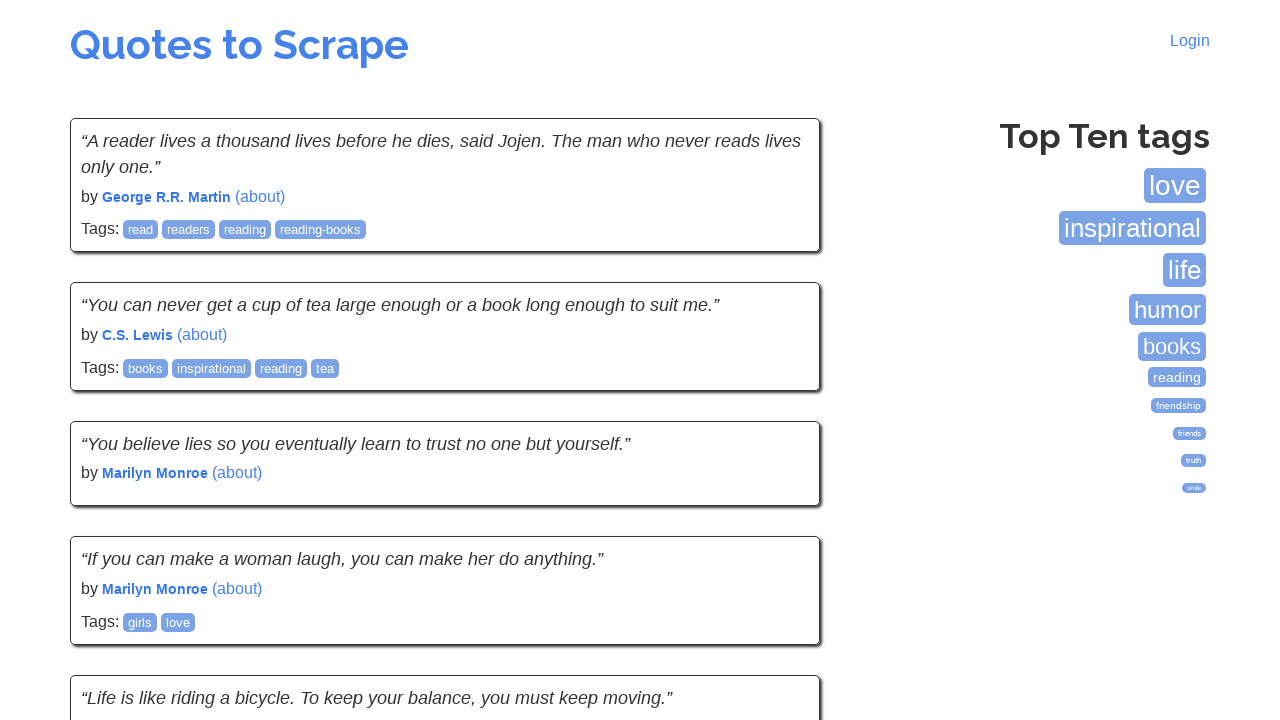

Quote text elements visible on current page
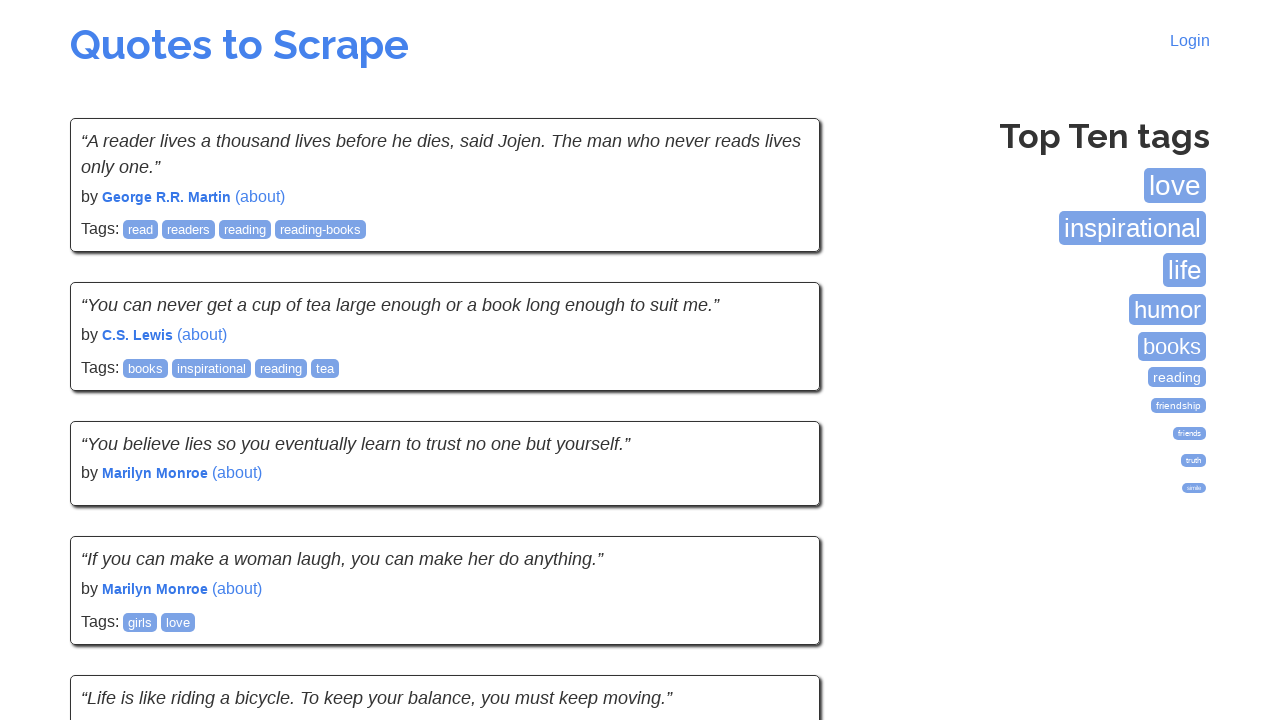

Clicked Next button to navigate to next page at (778, 541) on li.next a
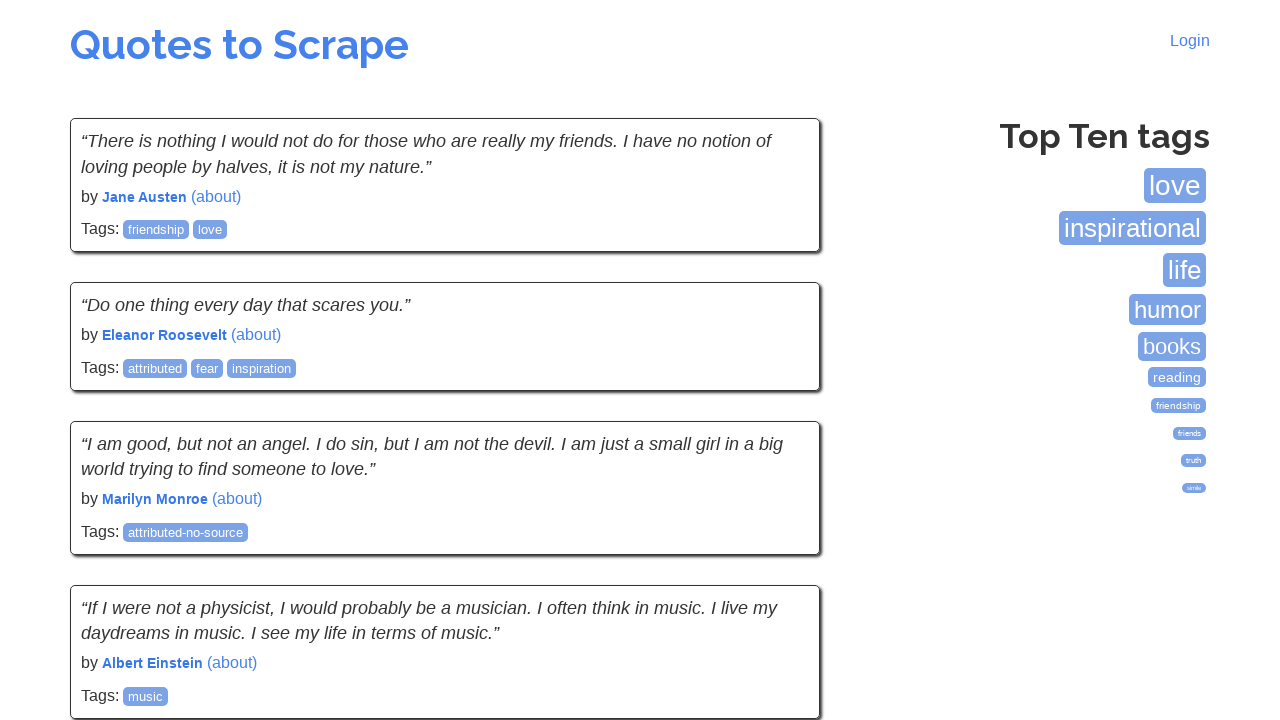

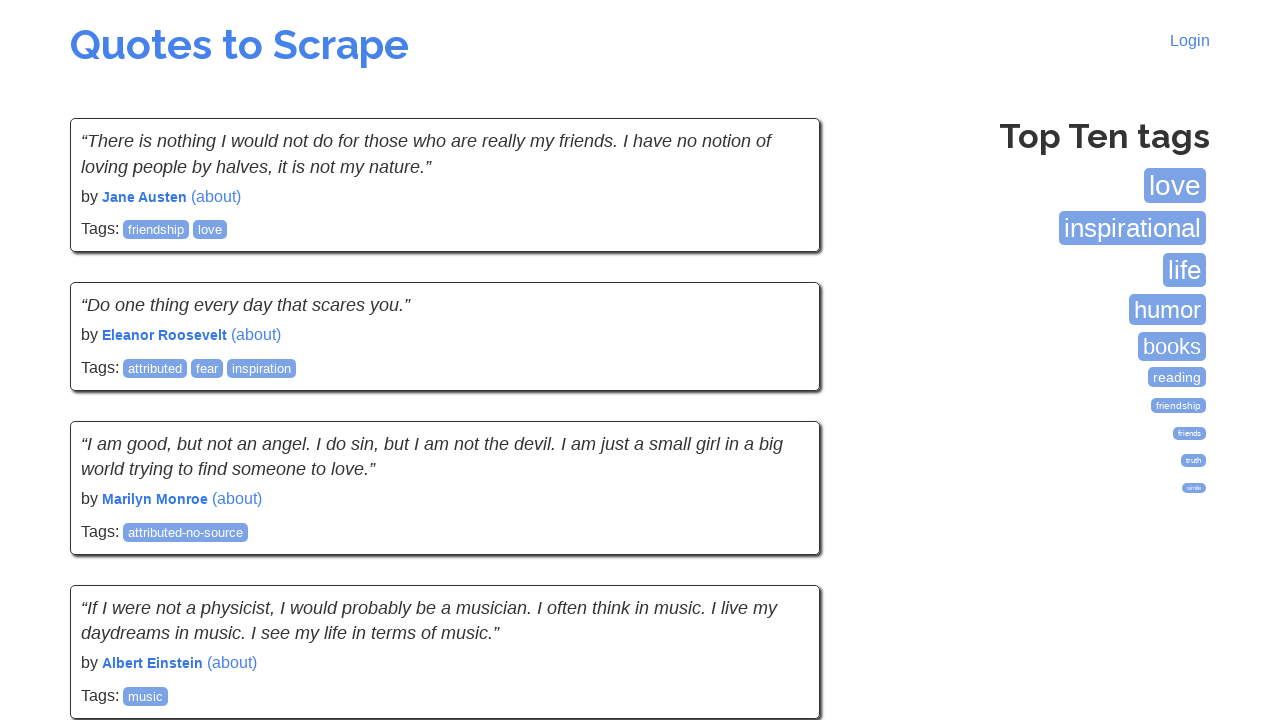